Tests JavaScript confirm dialog by clicking the second button, dismissing the alert, and verifying the cancel result message

Starting URL: https://the-internet.herokuapp.com/javascript_alerts

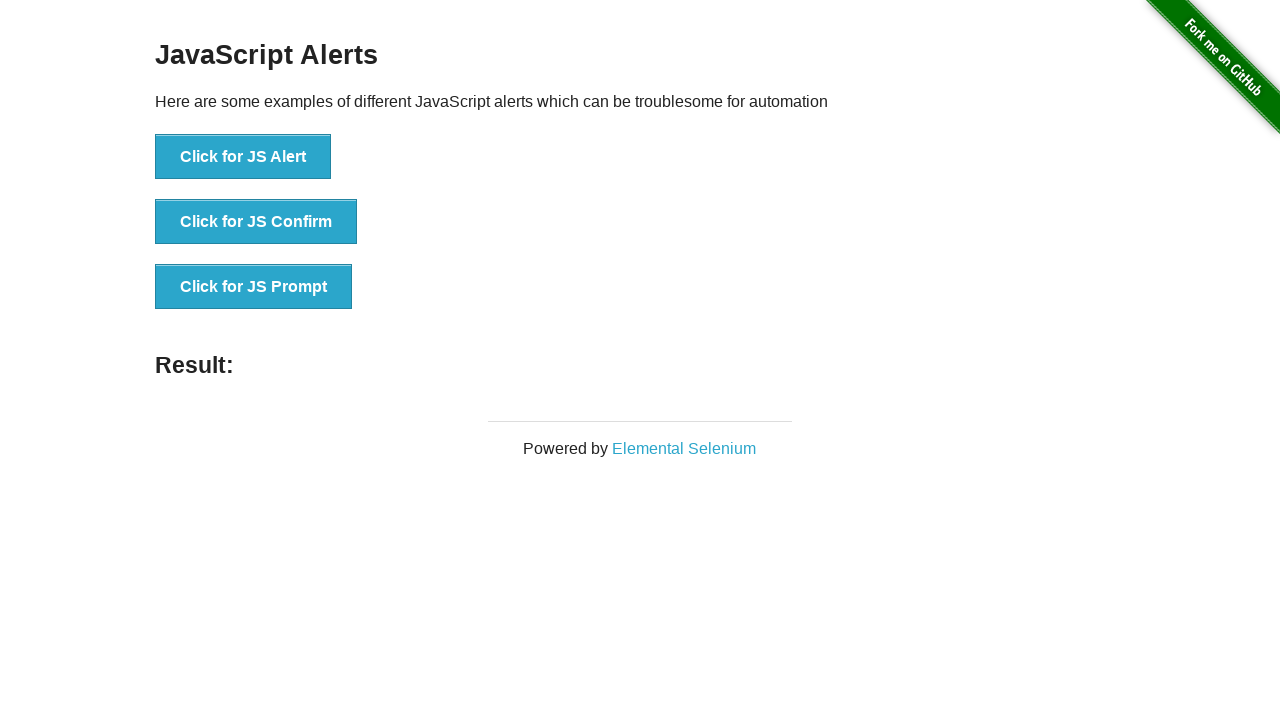

Navigated to JavaScript alerts page
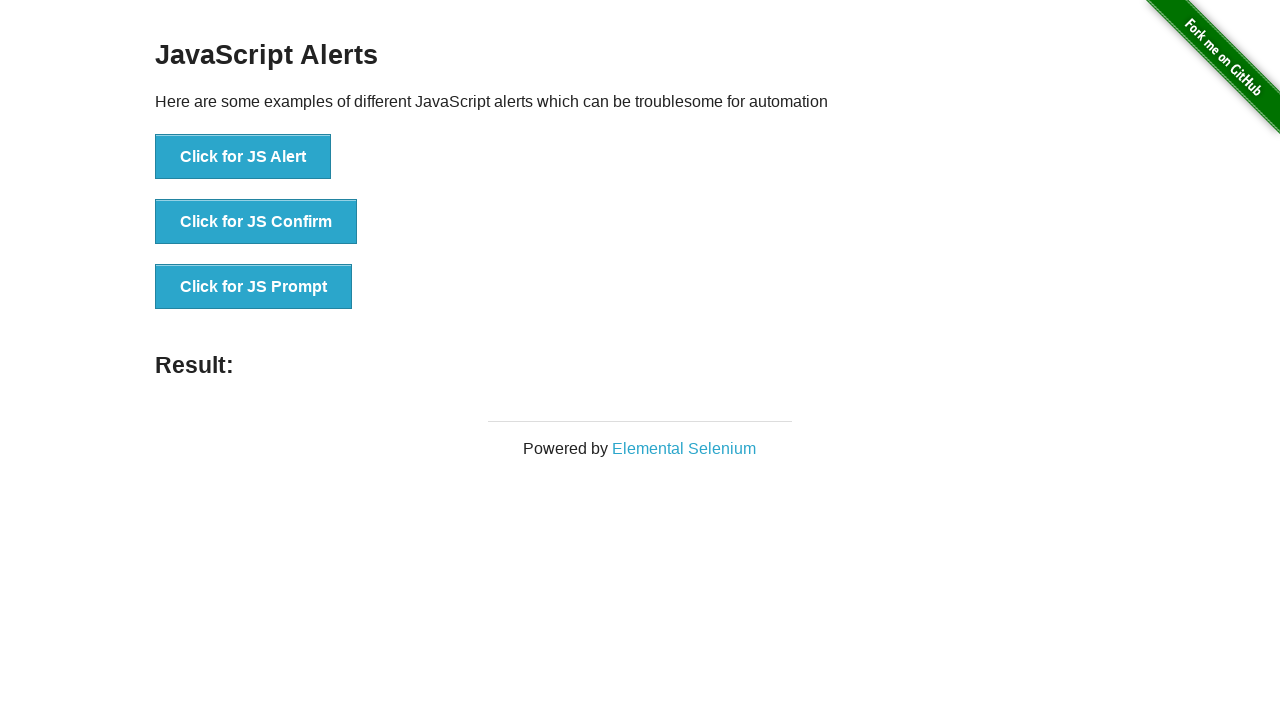

Clicked the confirm dialog button at (256, 222) on button[onclick='jsConfirm()']
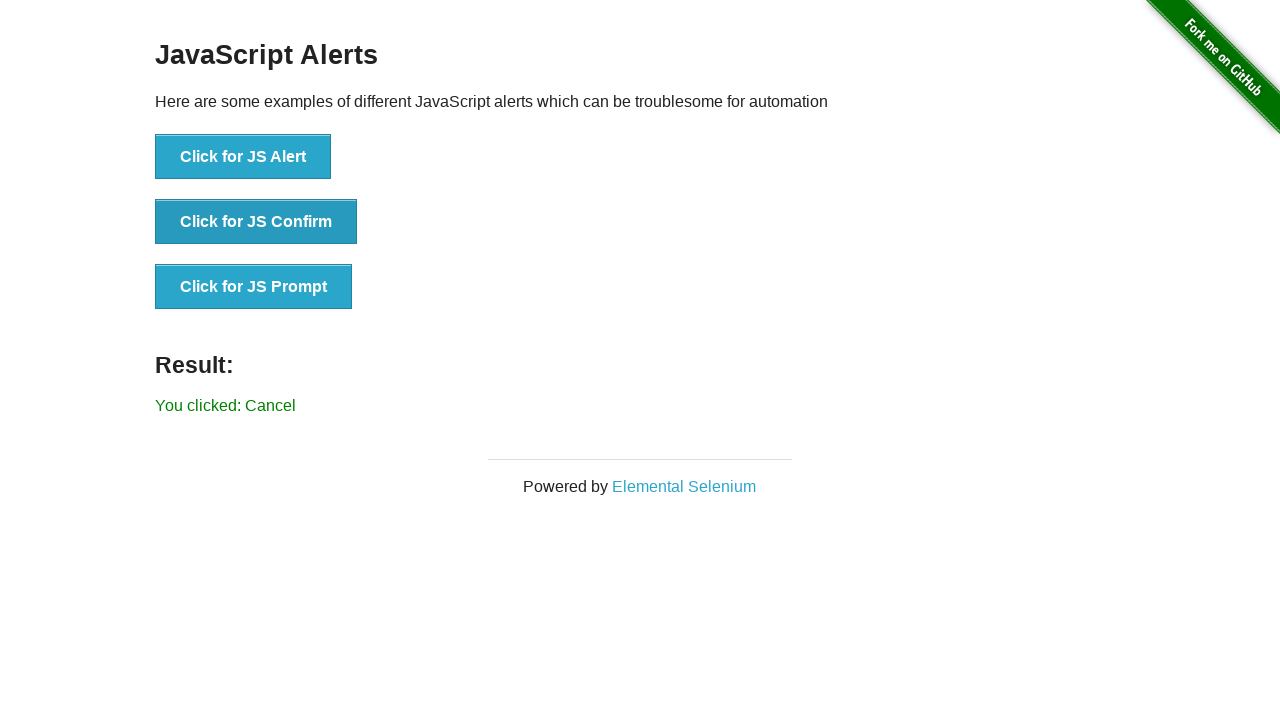

Set up dialog handler to dismiss the alert
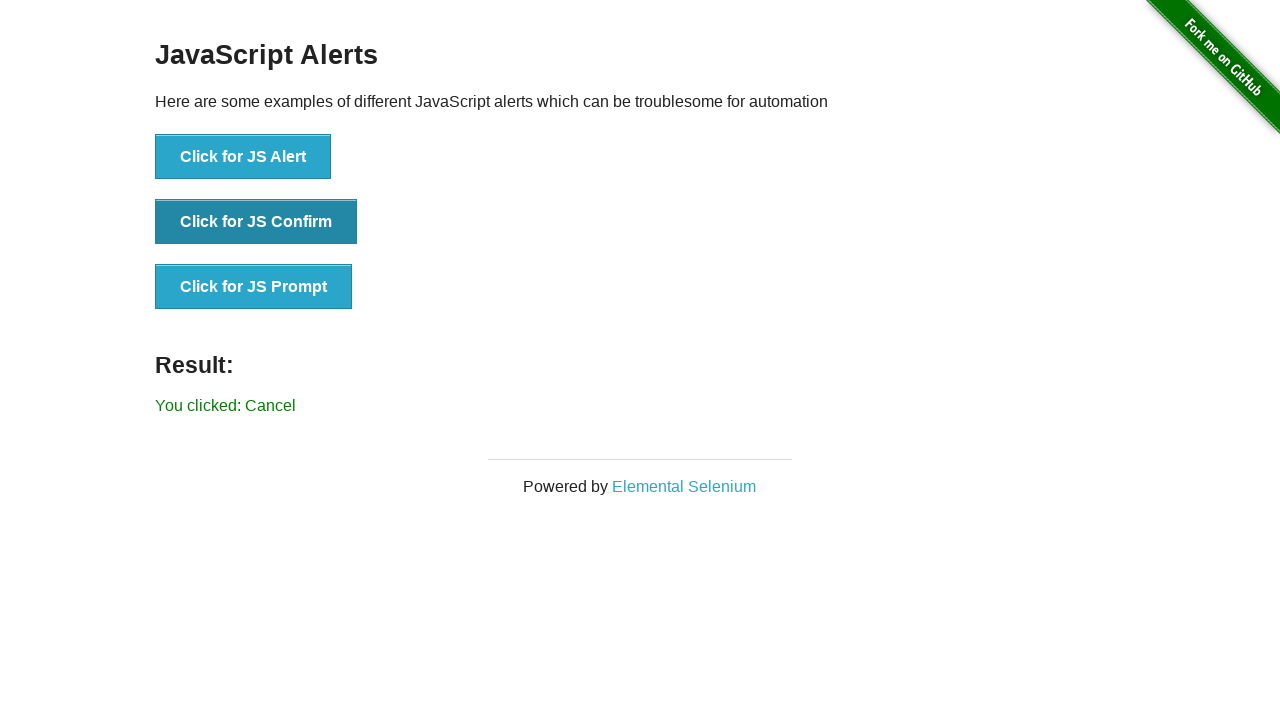

Verified cancel result message appeared after dismissing alert
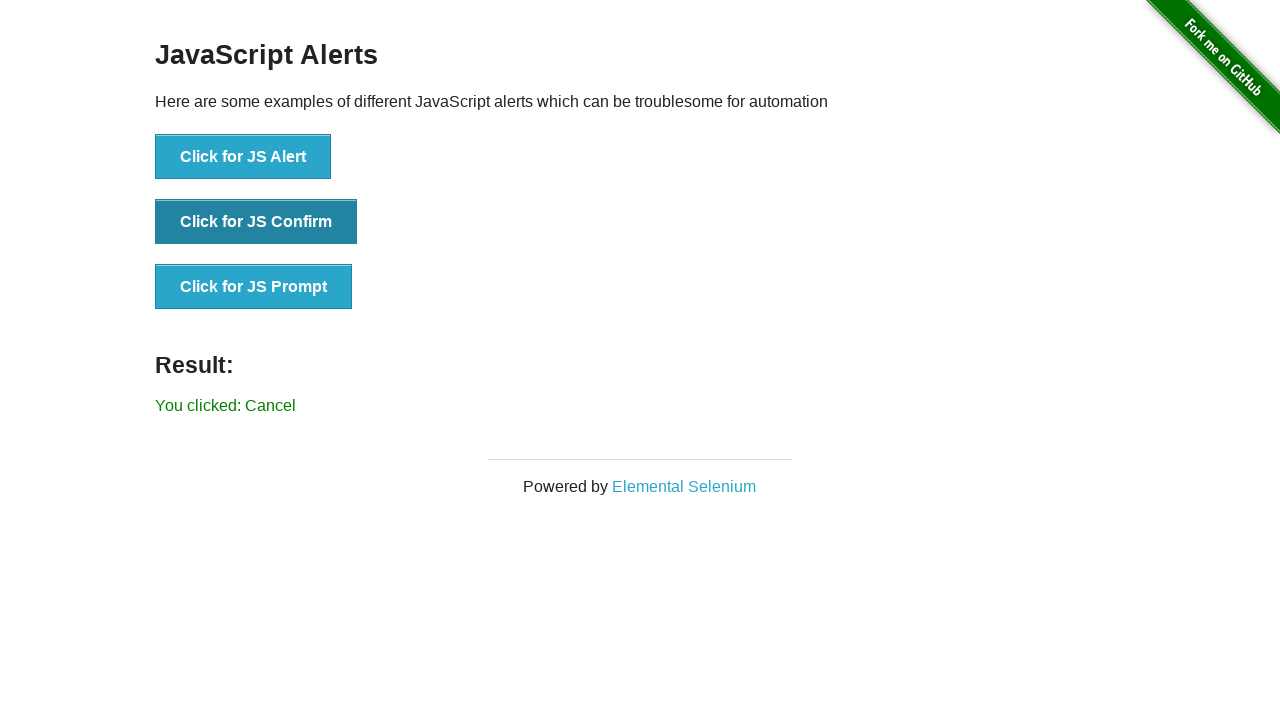

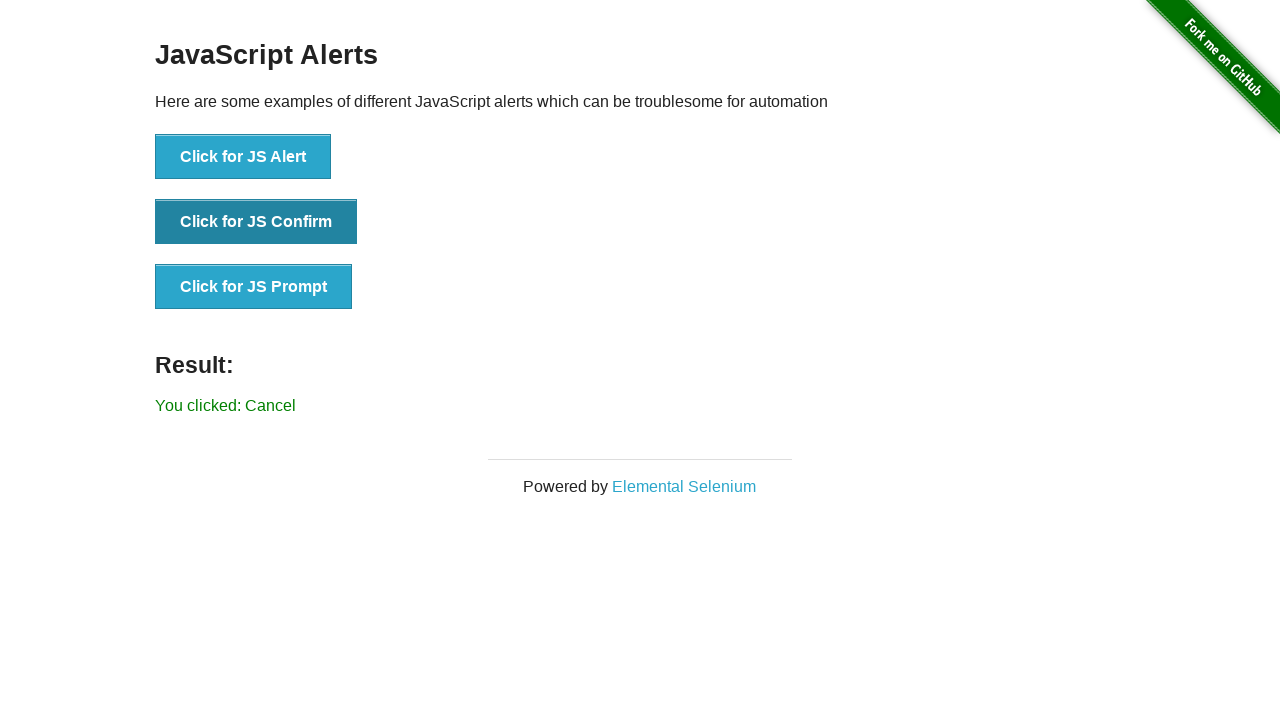